Tests JavaScript alert handling by clicking a button that triggers an alert, accepting the alert, and verifying the result message is displayed correctly

Starting URL: https://testcenter.techproeducation.com/index.php?page=javascript-alerts

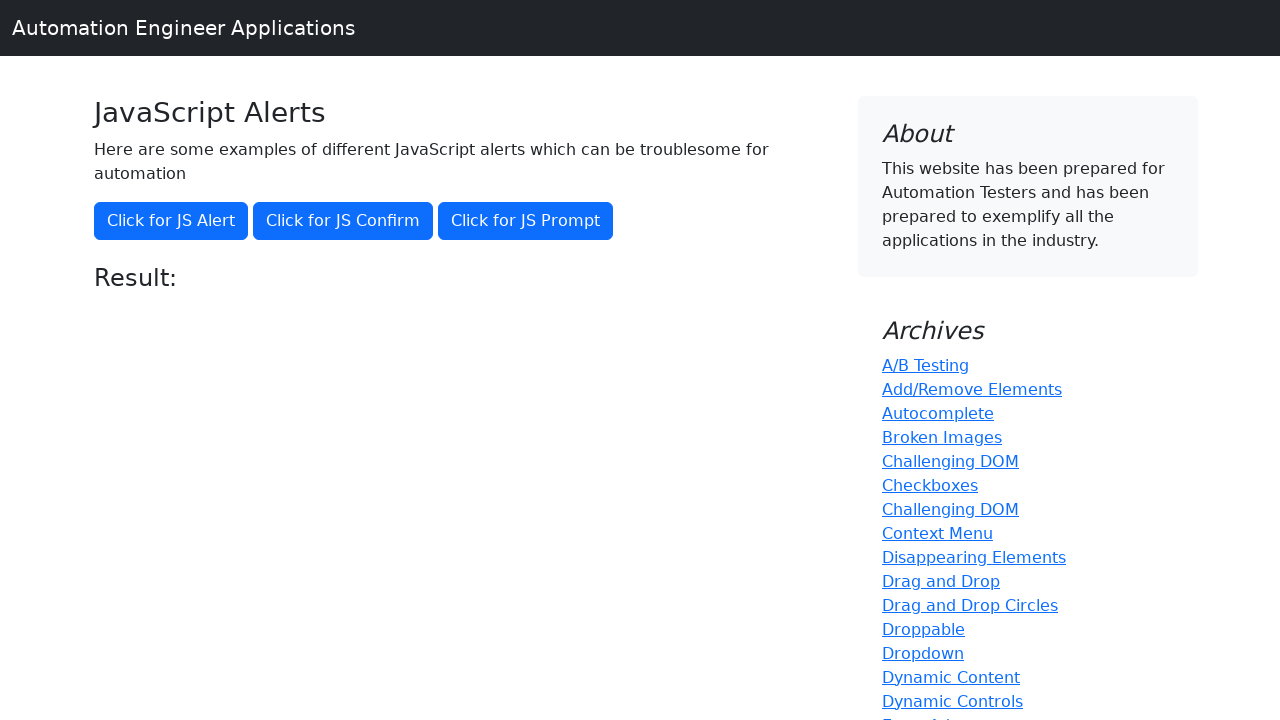

Navigated to JavaScript alerts test page
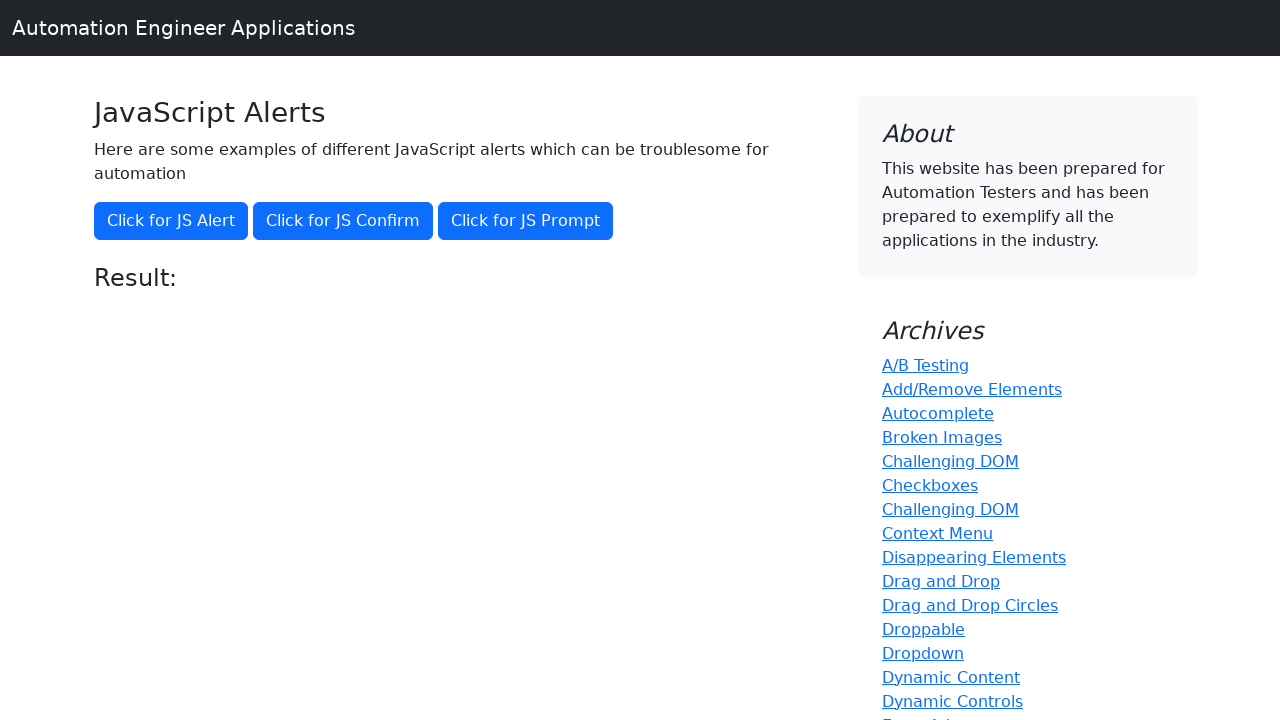

Clicked button to trigger JavaScript alert at (171, 221) on xpath=//button[@onclick='jsAlert()']
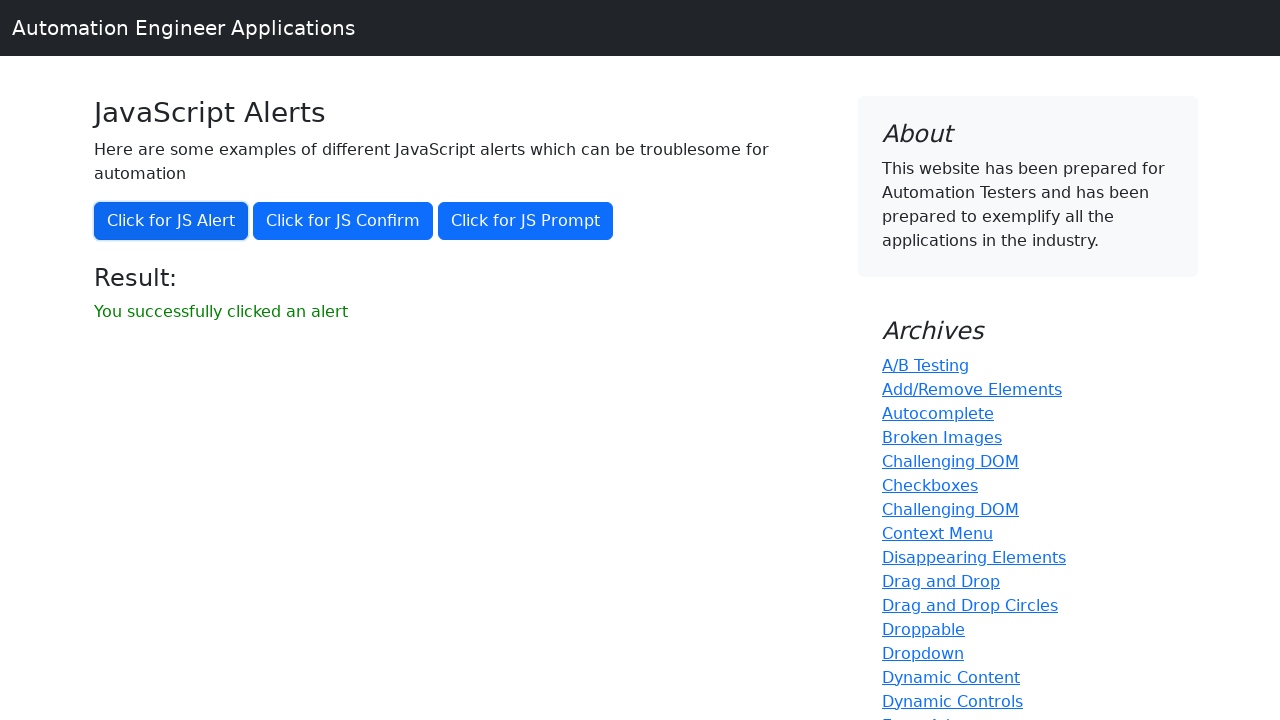

Set up dialog handler to accept alert
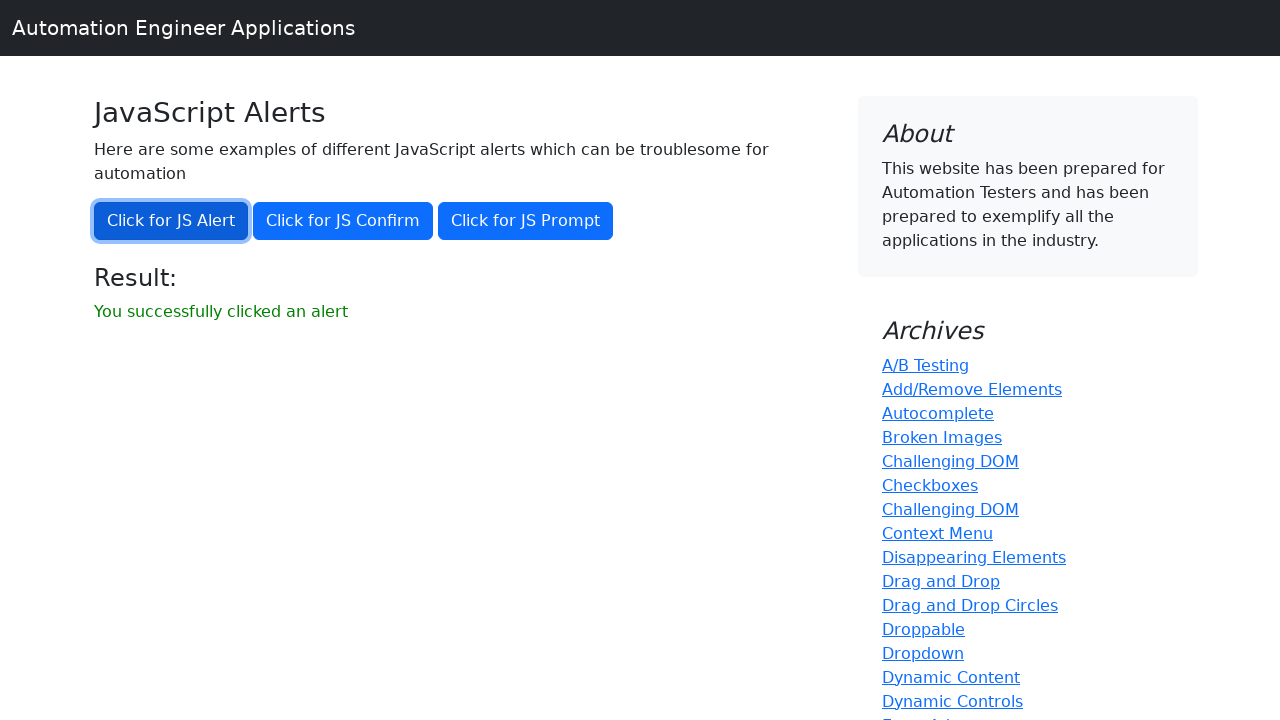

Result message element appeared after accepting alert
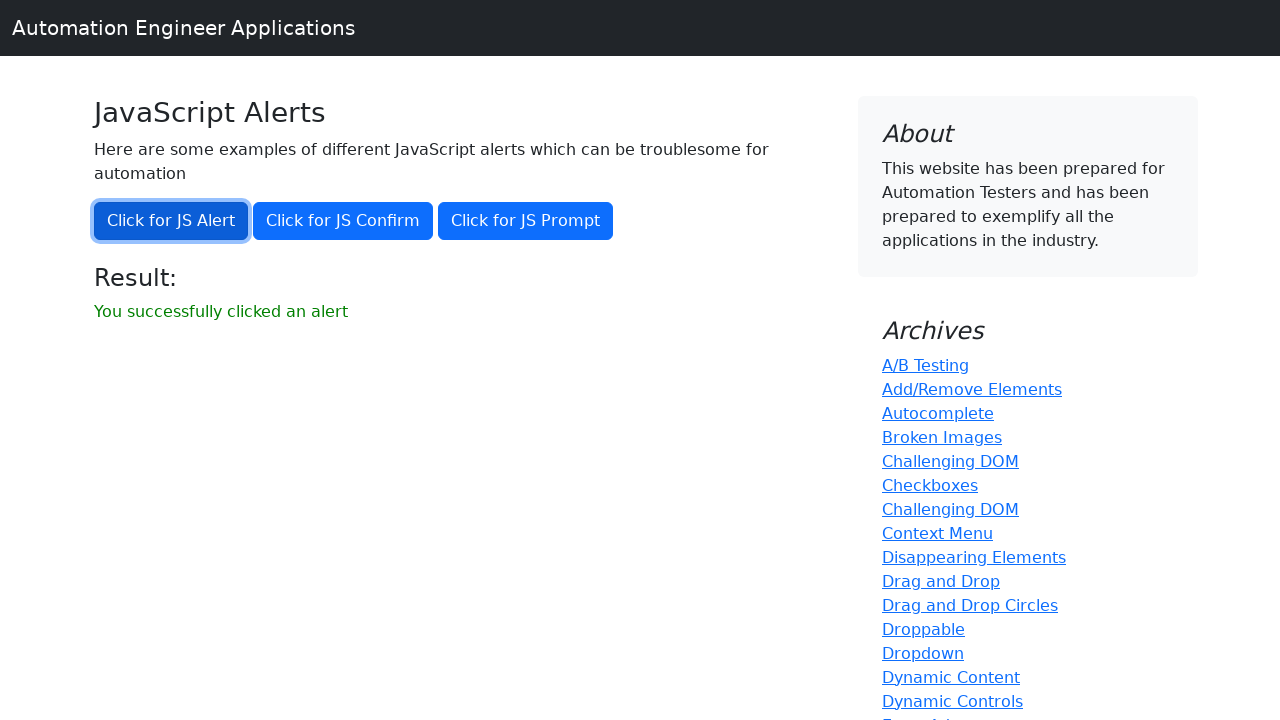

Retrieved result message text: 'You successfully clicked an alert'
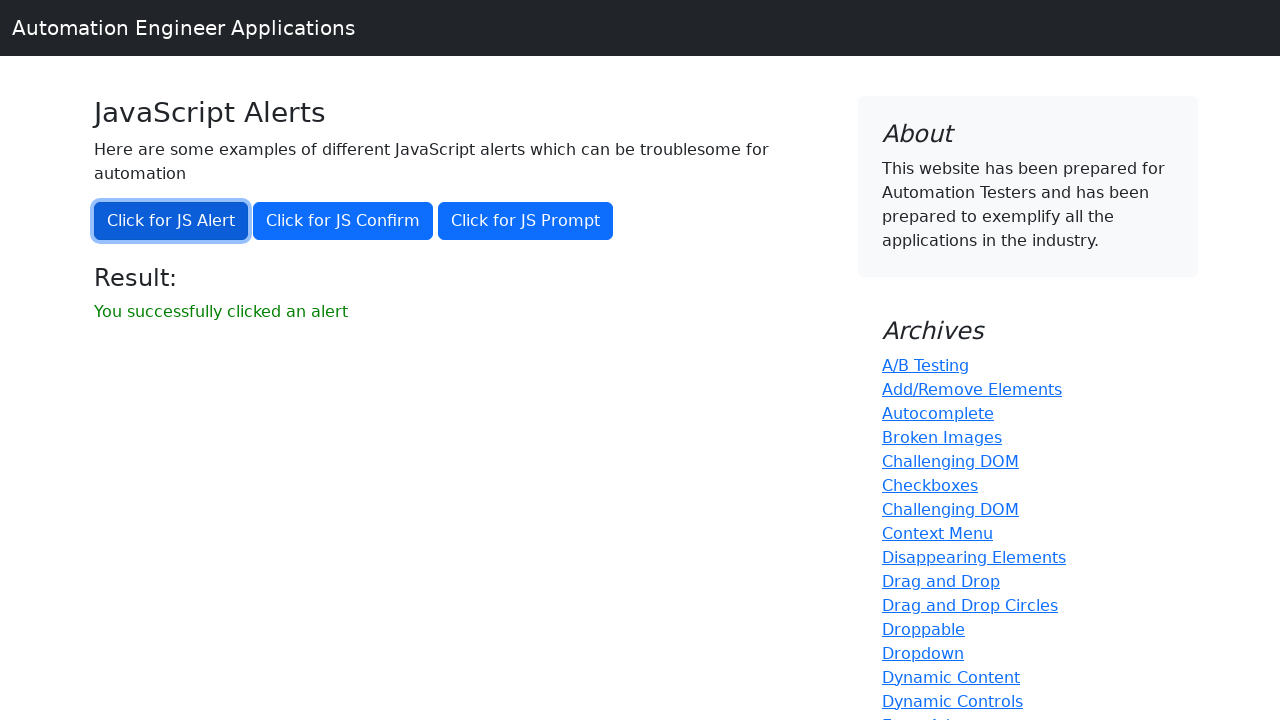

Verified result message matches expected text 'You successfully clicked an alert'
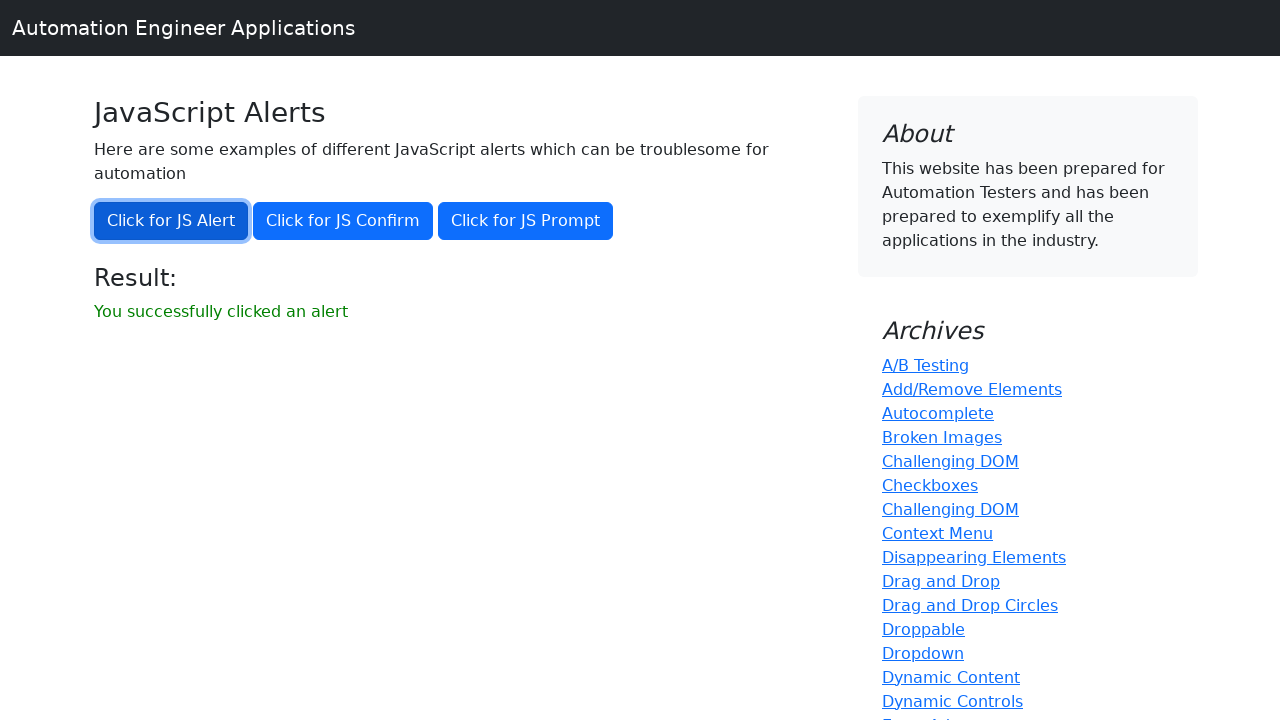

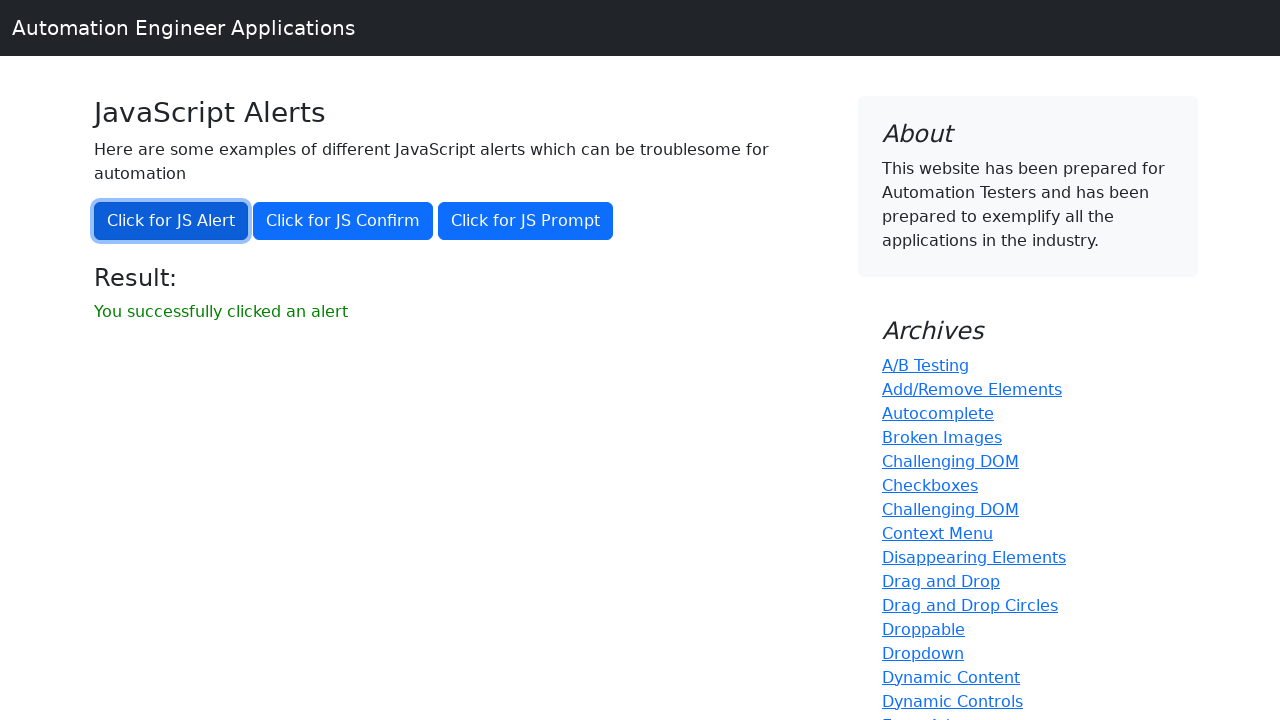